Tests file download functionality by navigating to a file download page and clicking on a download link for a document file.

Starting URL: https://testcenter.techproeducation.com/index.php?page=file-download

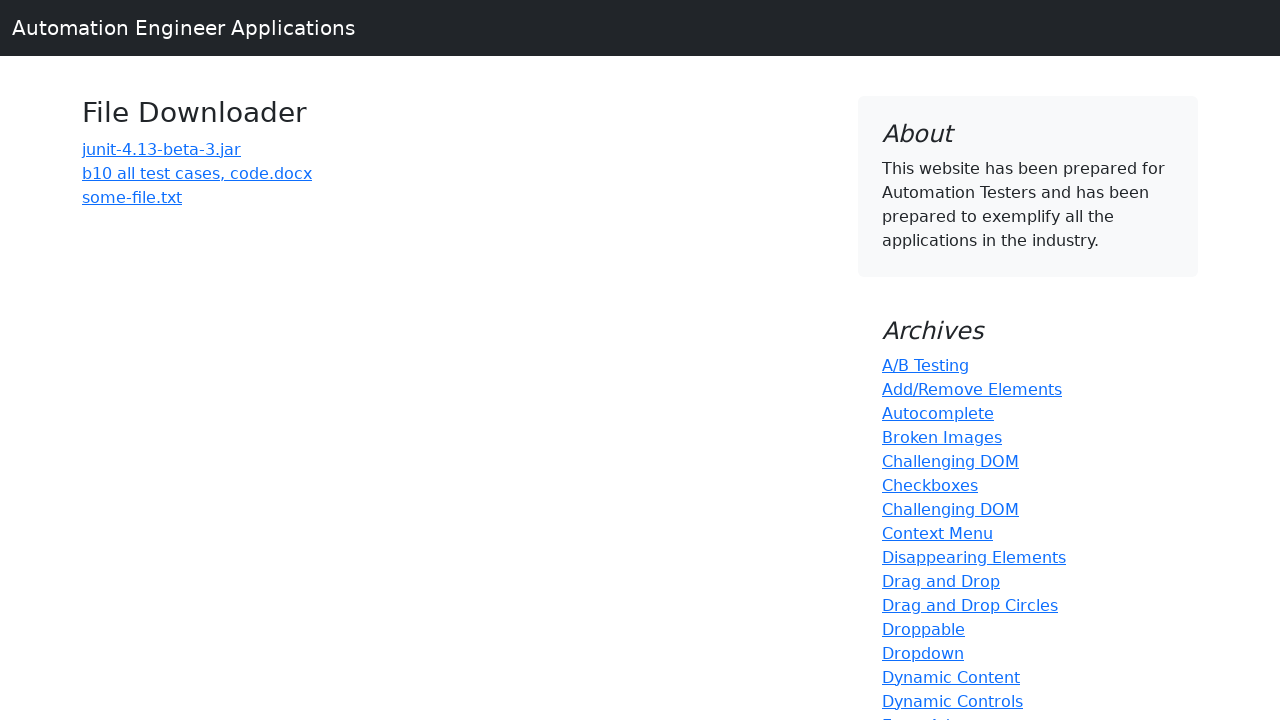

Navigated to file download page
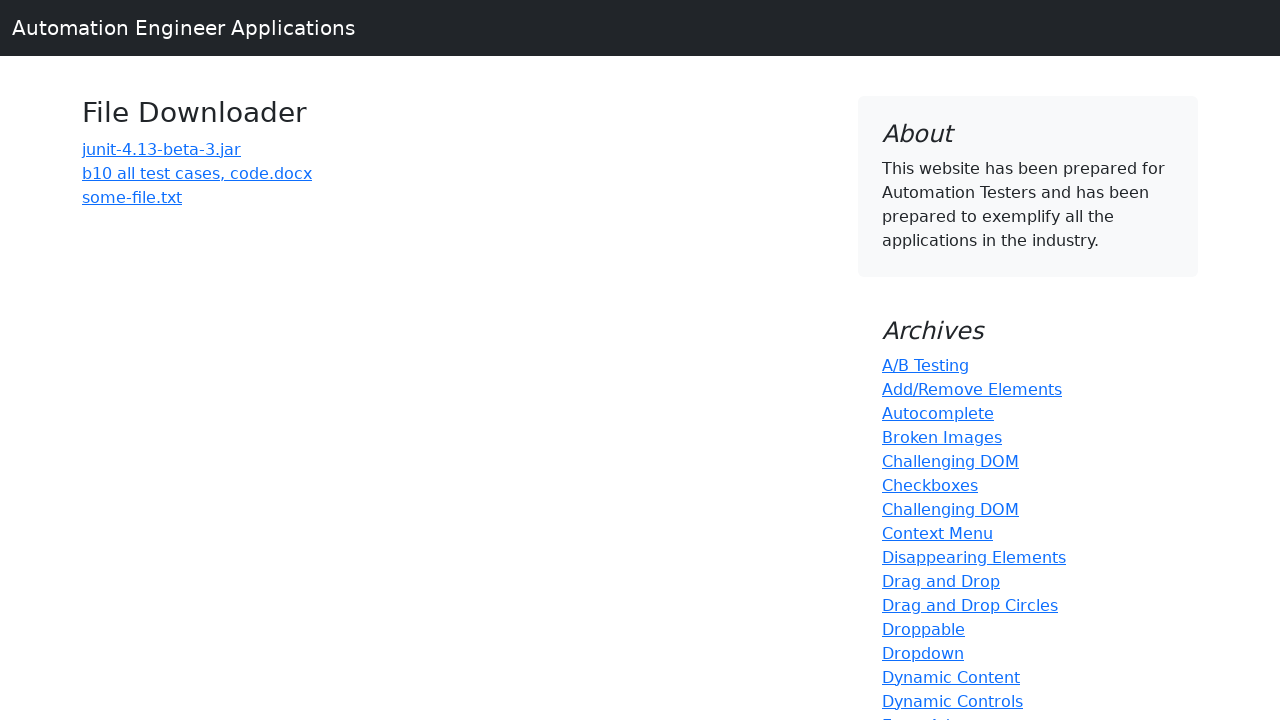

Clicked on 'b10 all test cases' download link at (197, 173) on a:has-text('b10 all test cases')
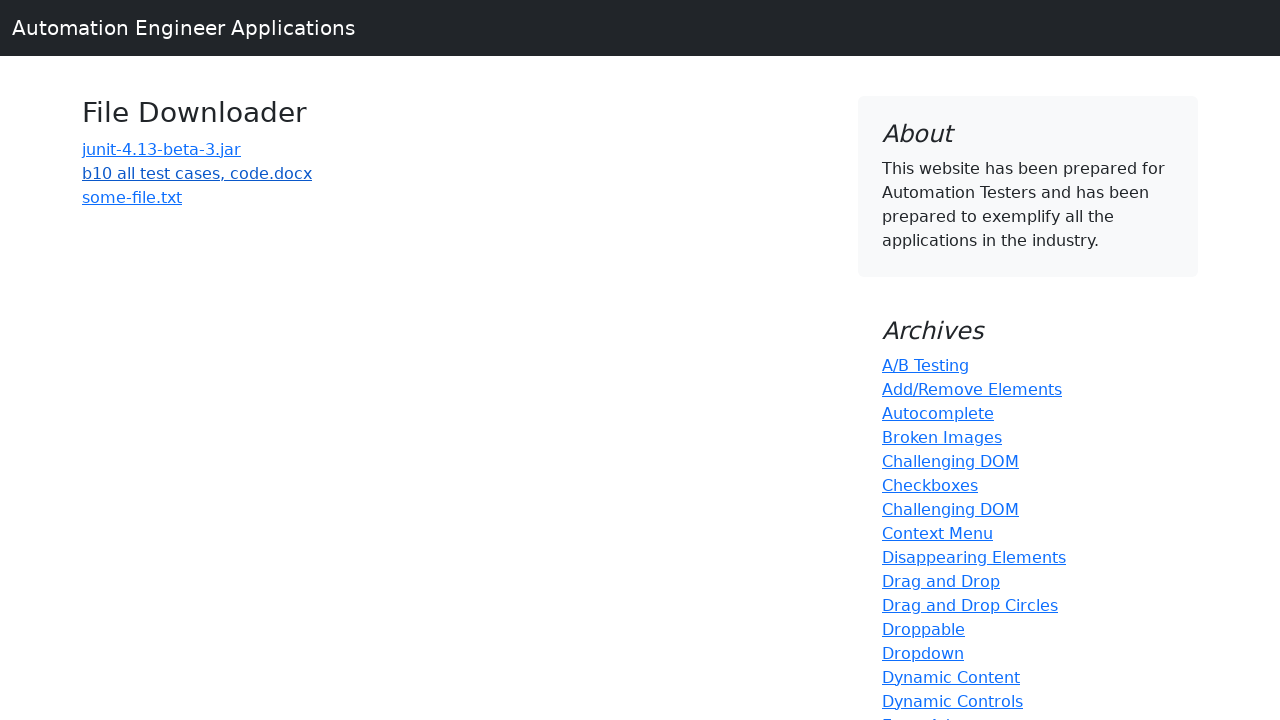

Waited for download to initiate
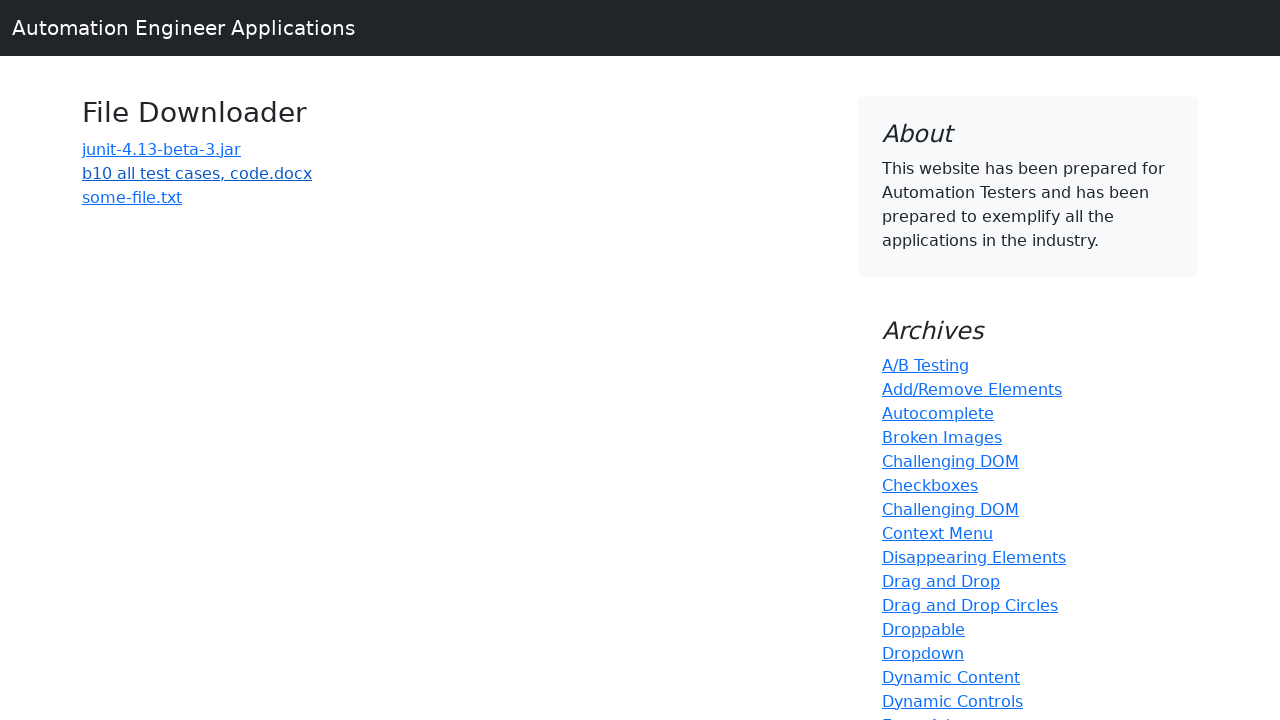

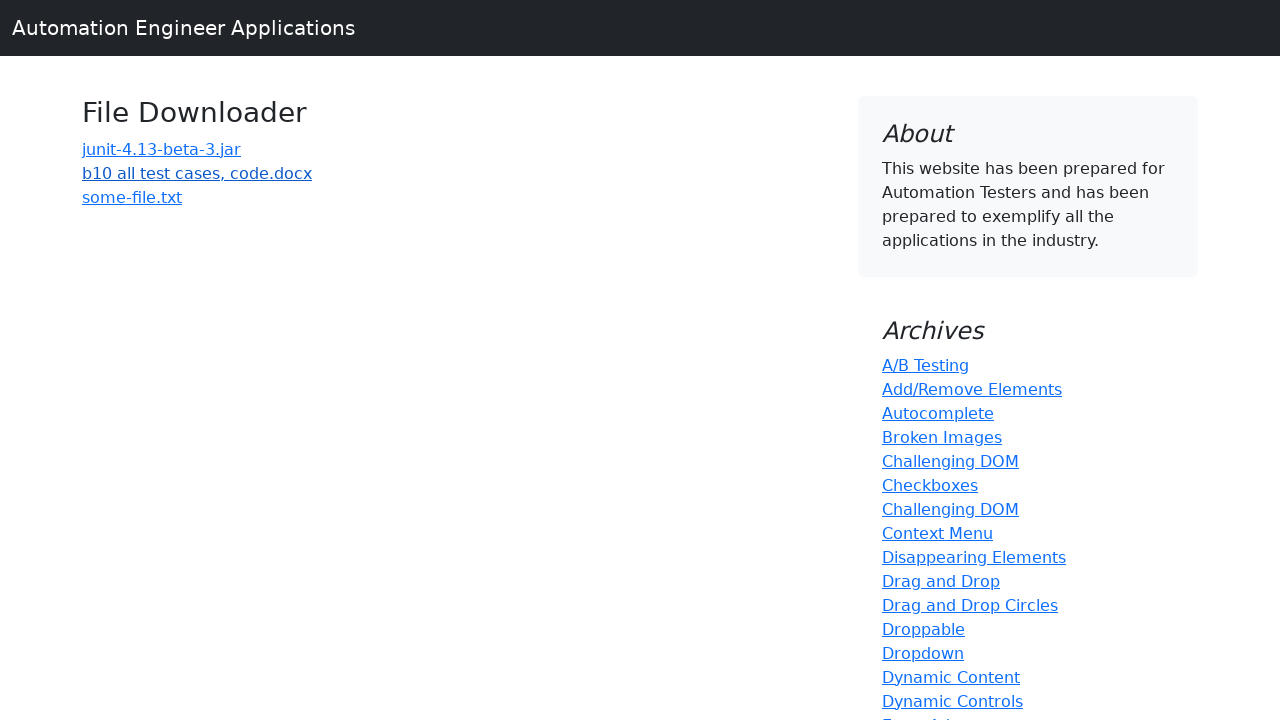